Tests different types of JavaScript alerts including simple alert, confirm dialog, and prompt dialog by accepting, dismissing, and entering text

Starting URL: http://demo.automationtesting.in/Alerts.html

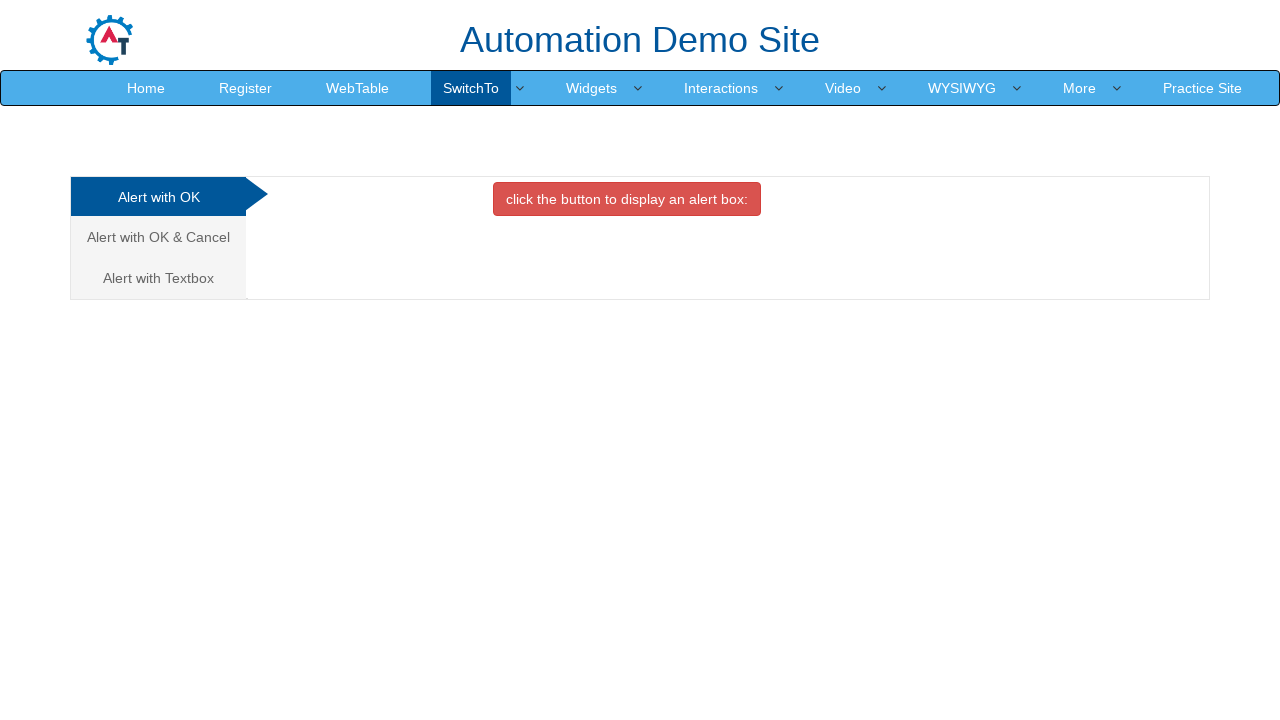

Clicked OK Tab to trigger simple alert at (627, 199) on #OKTab
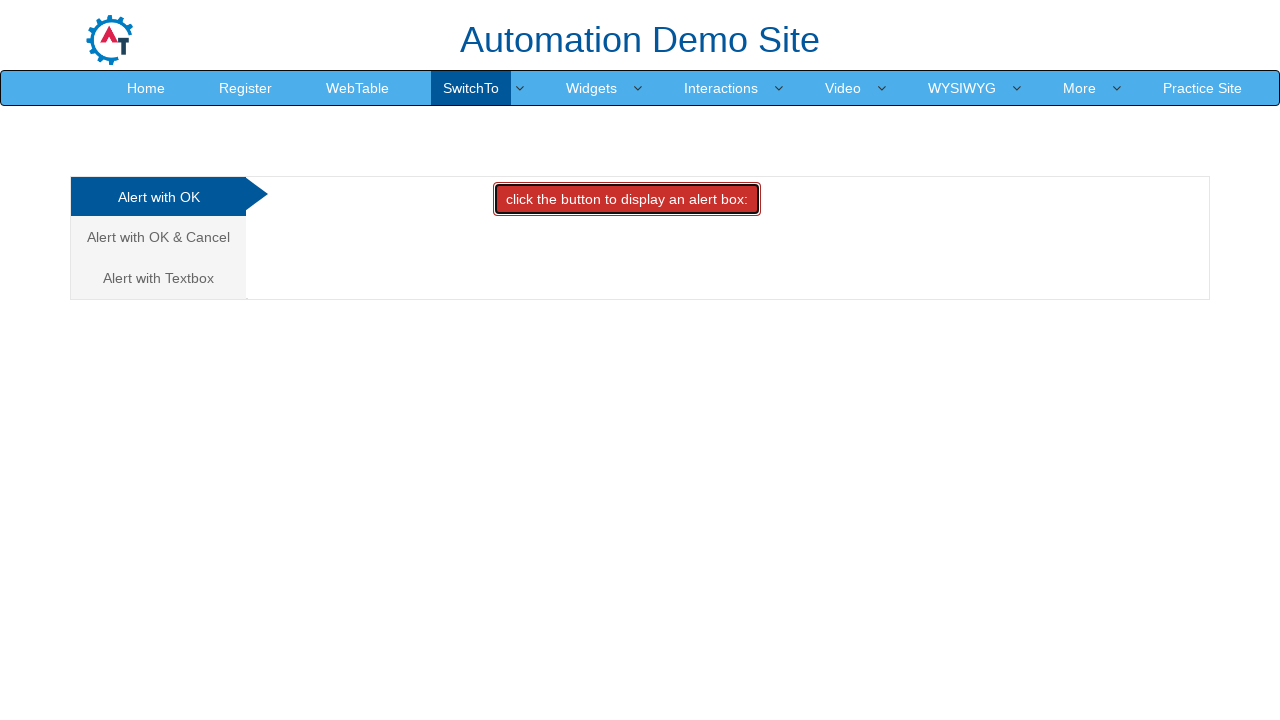

Set up dialog handler to accept simple alert
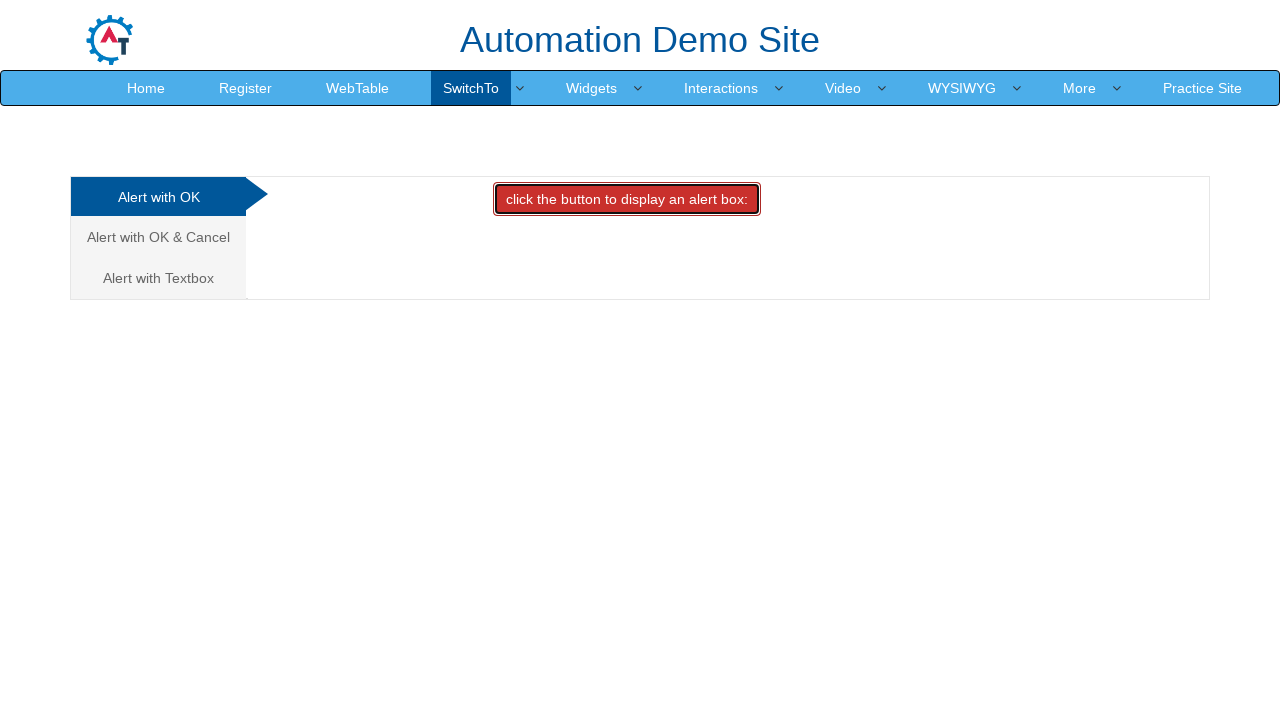

Clicked on 'Alert with OK & Cancel' link at (158, 237) on xpath=//a[contains(text(),'Alert with OK & Cancel ')]
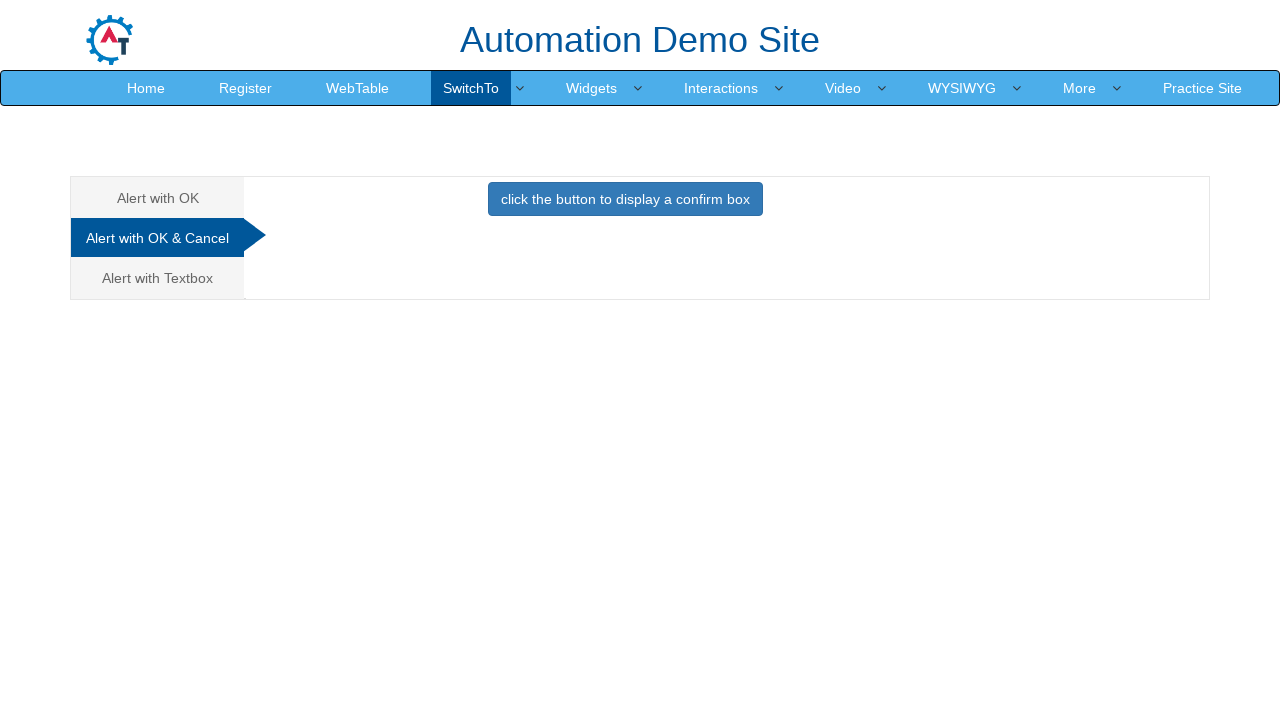

Clicked Cancel Tab to trigger confirm dialog at (625, 204) on #CancelTab
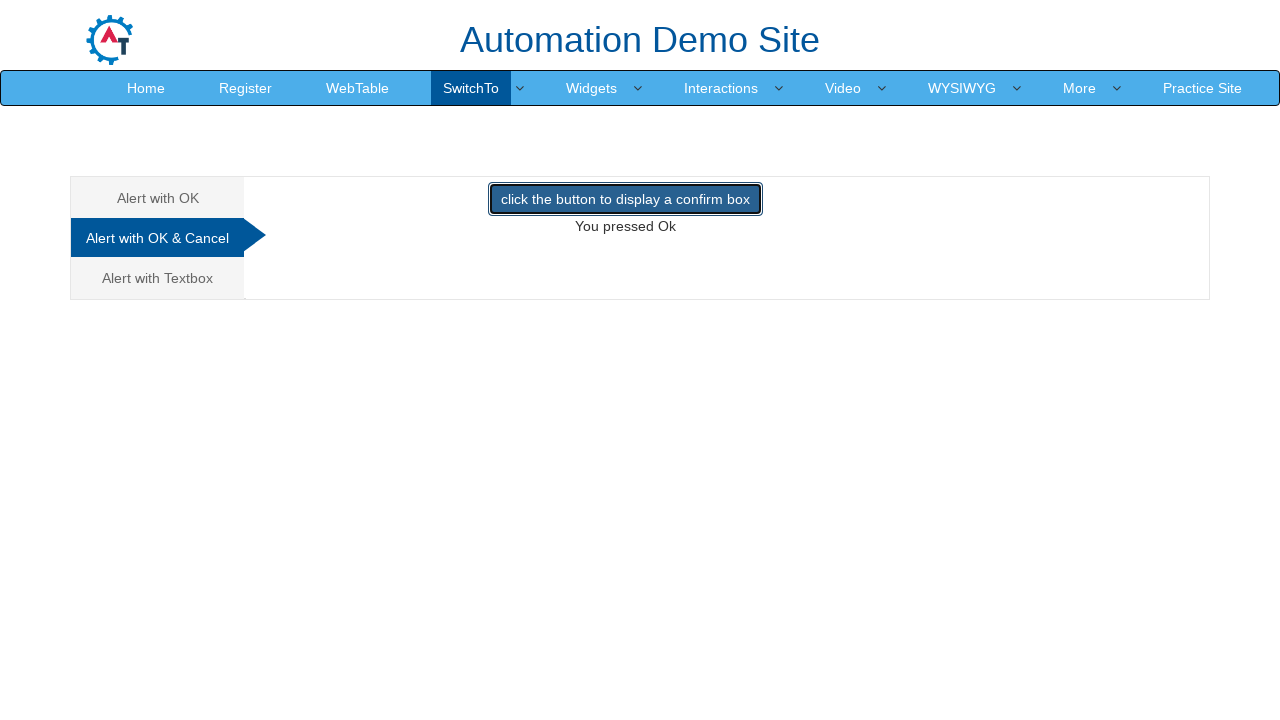

Set up dialog handler to dismiss confirm dialog
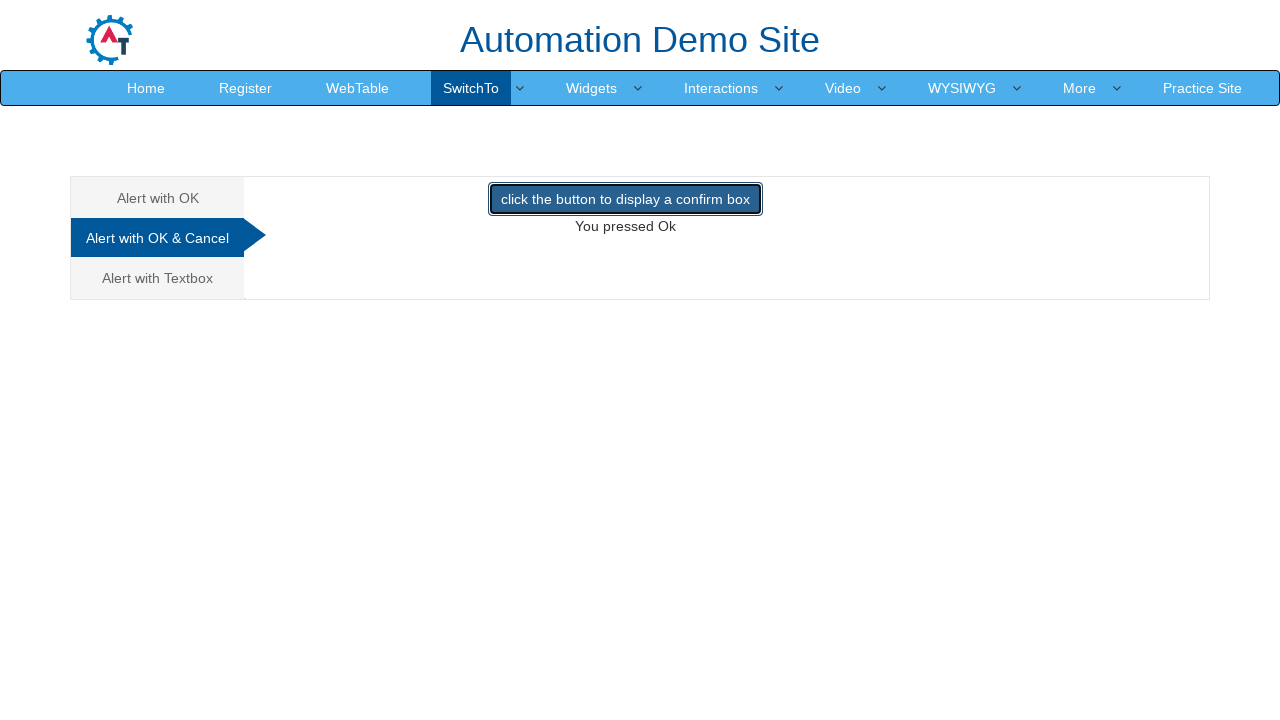

Clicked on 'Alert with Textbox' link at (158, 278) on xpath=//a[contains(text(),'Alert with Textbox ')]
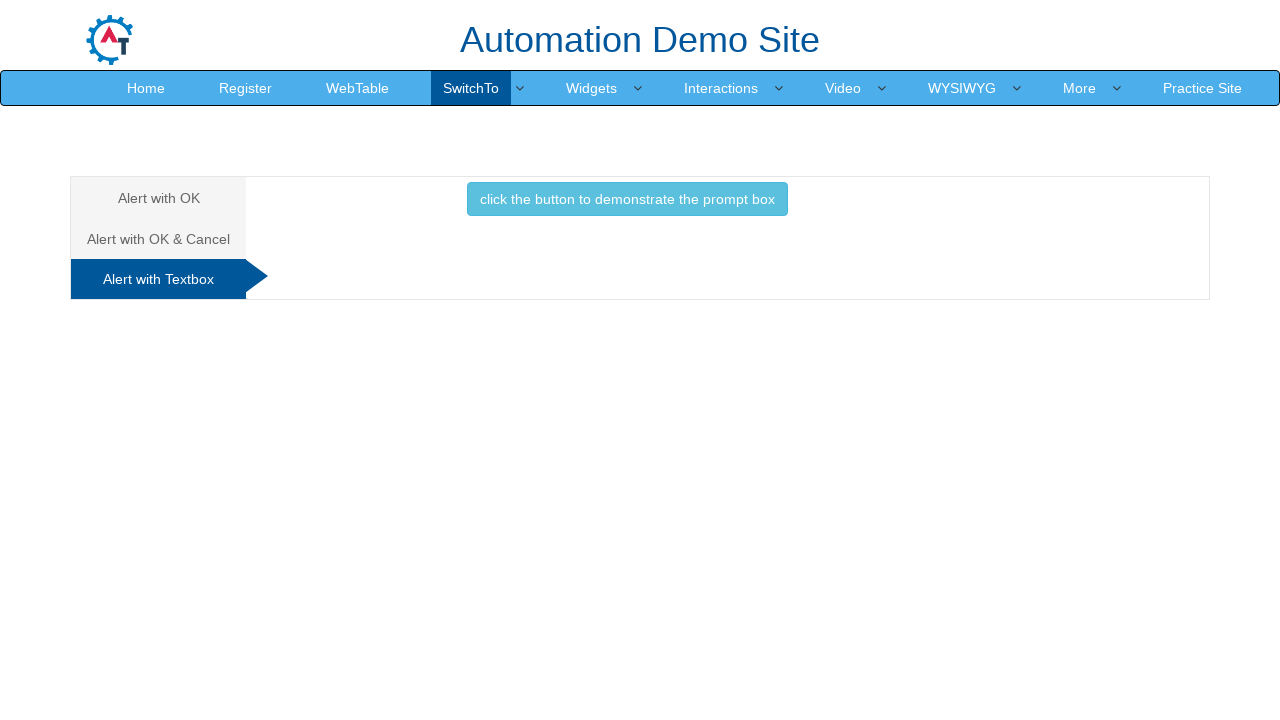

Clicked Textbox to trigger prompt dialog at (627, 204) on #Textbox
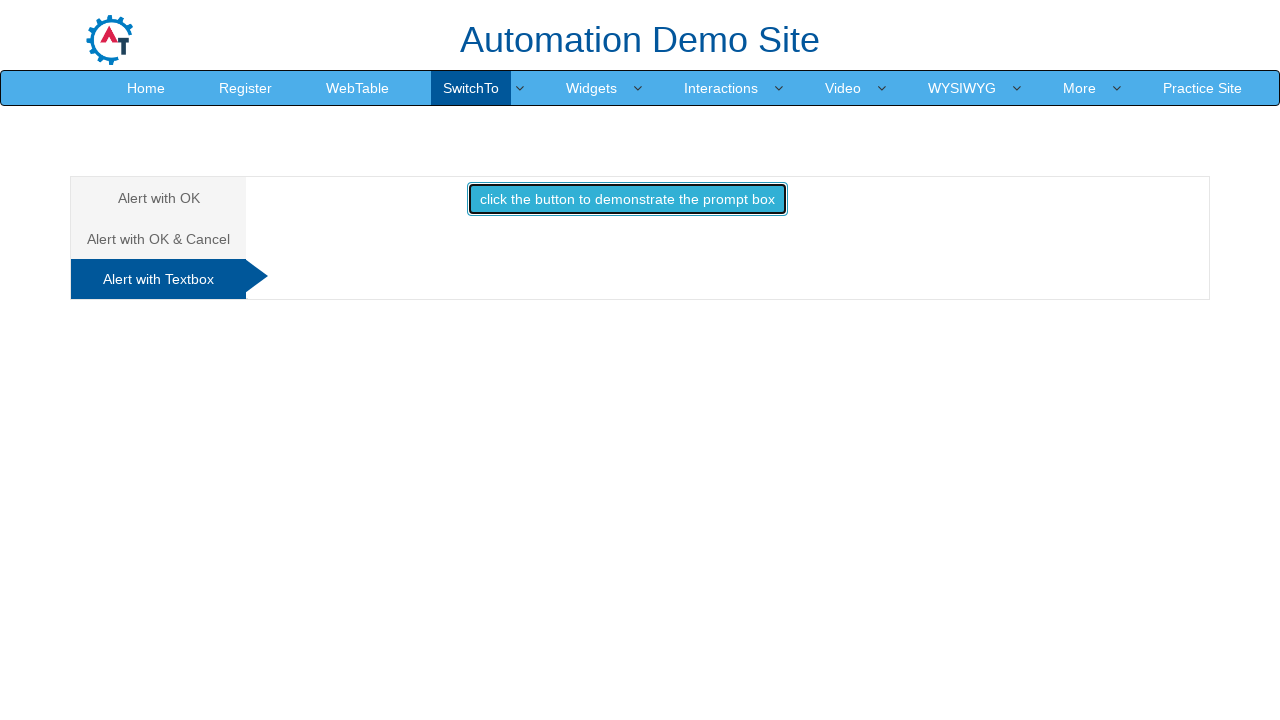

Set up dialog handler to accept prompt dialog with name 'dinesh'
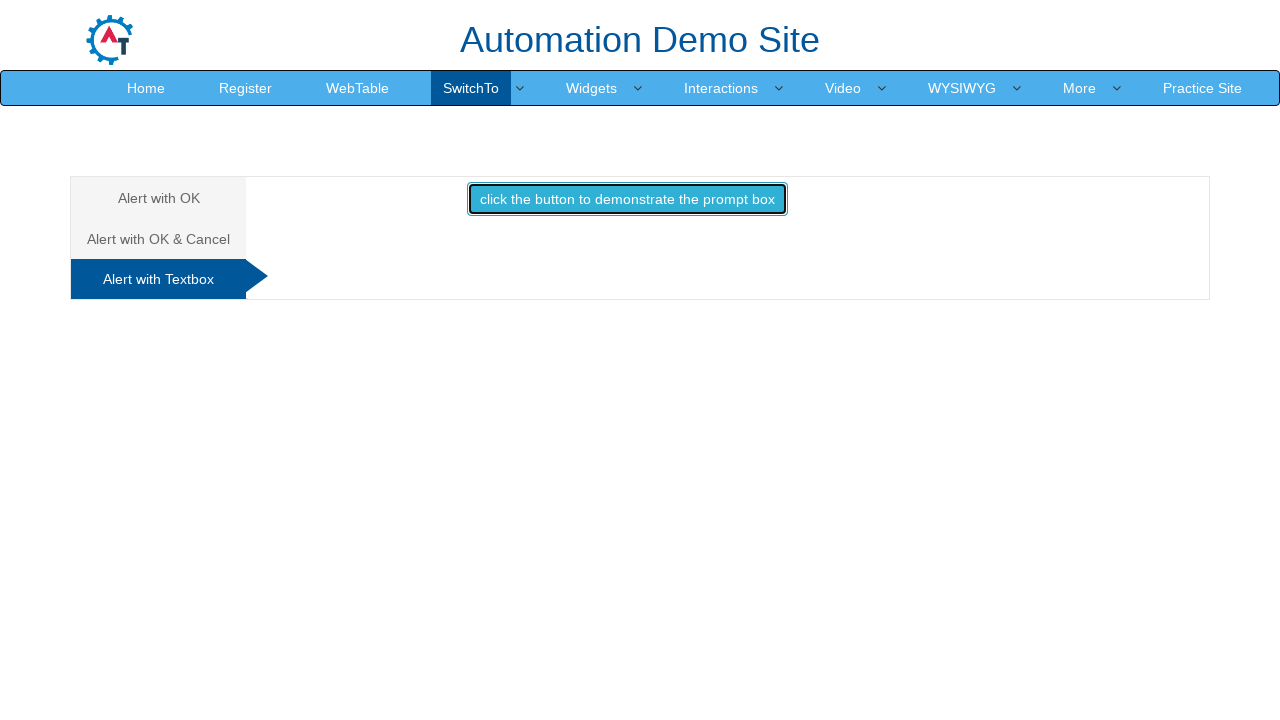

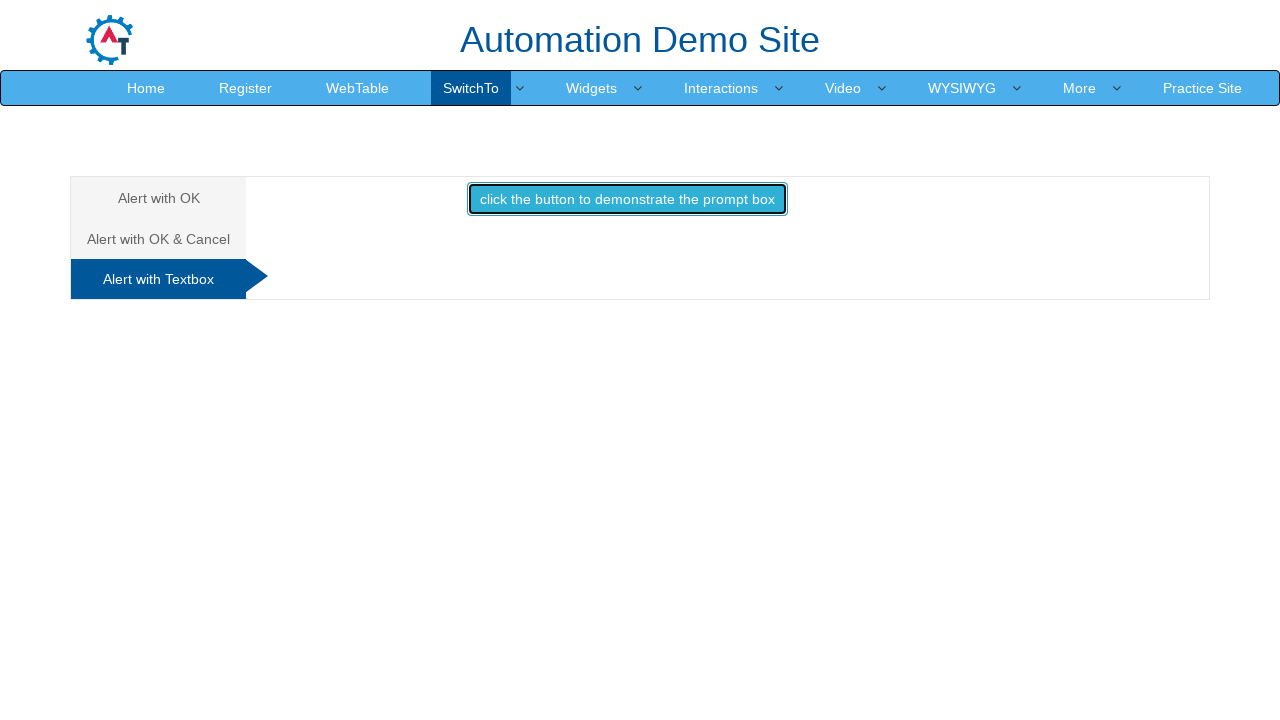